Navigates to Hacker News newest articles page and clicks through multiple pages using the "More" link to test pagination functionality.

Starting URL: https://news.ycombinator.com/newest

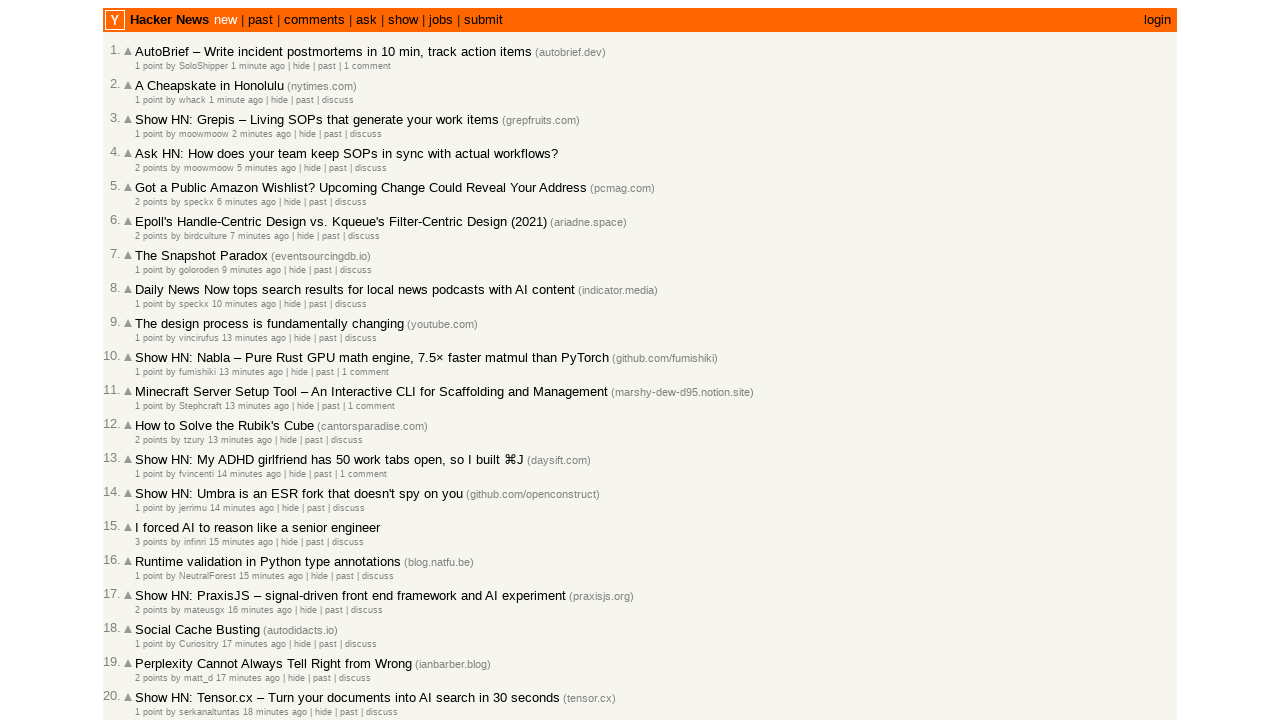

Waited for articles to load on newest page
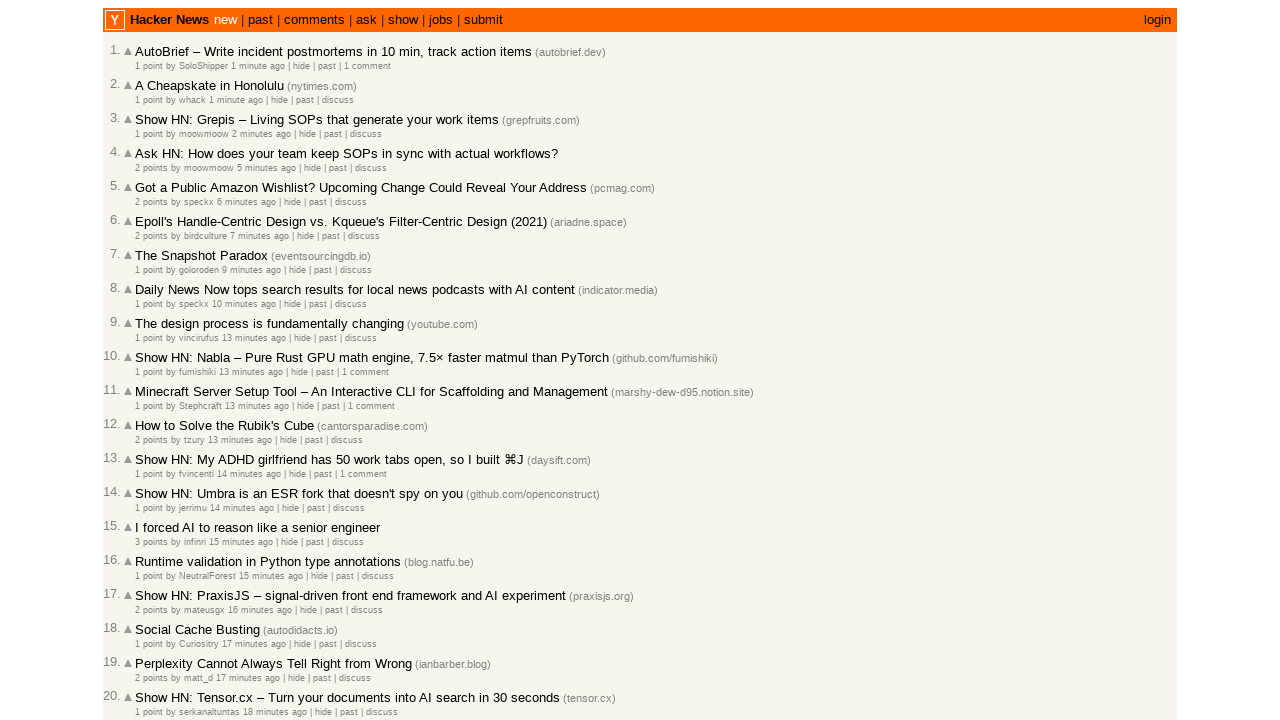

Checked for 'More' link existence
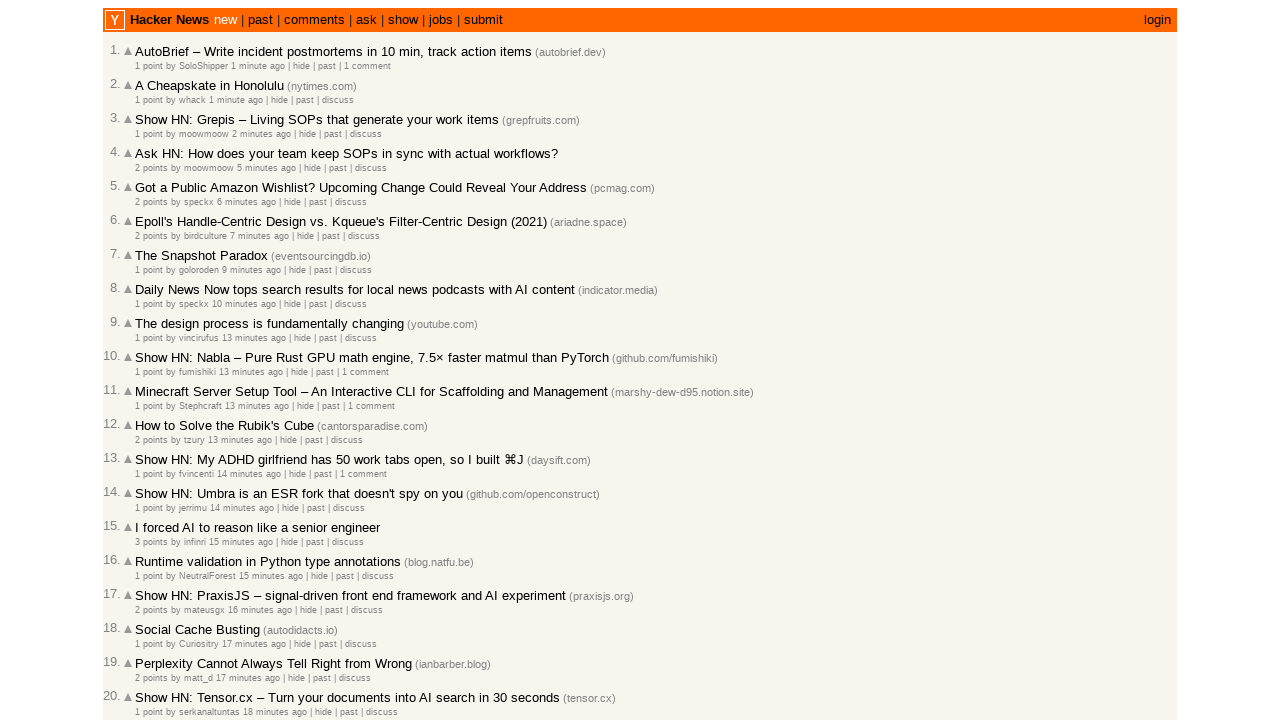

Clicked 'More' link to navigate to next page (iteration 1) at (149, 616) on a.morelink
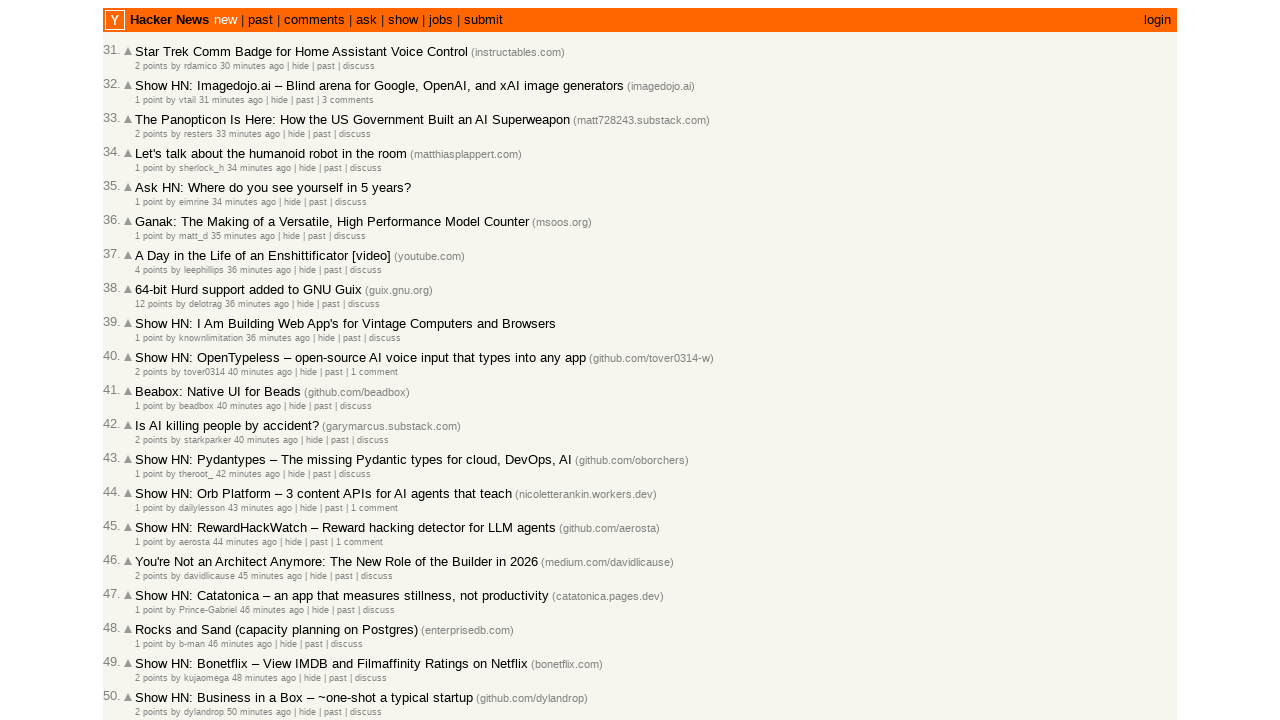

Waited for network idle after pagination
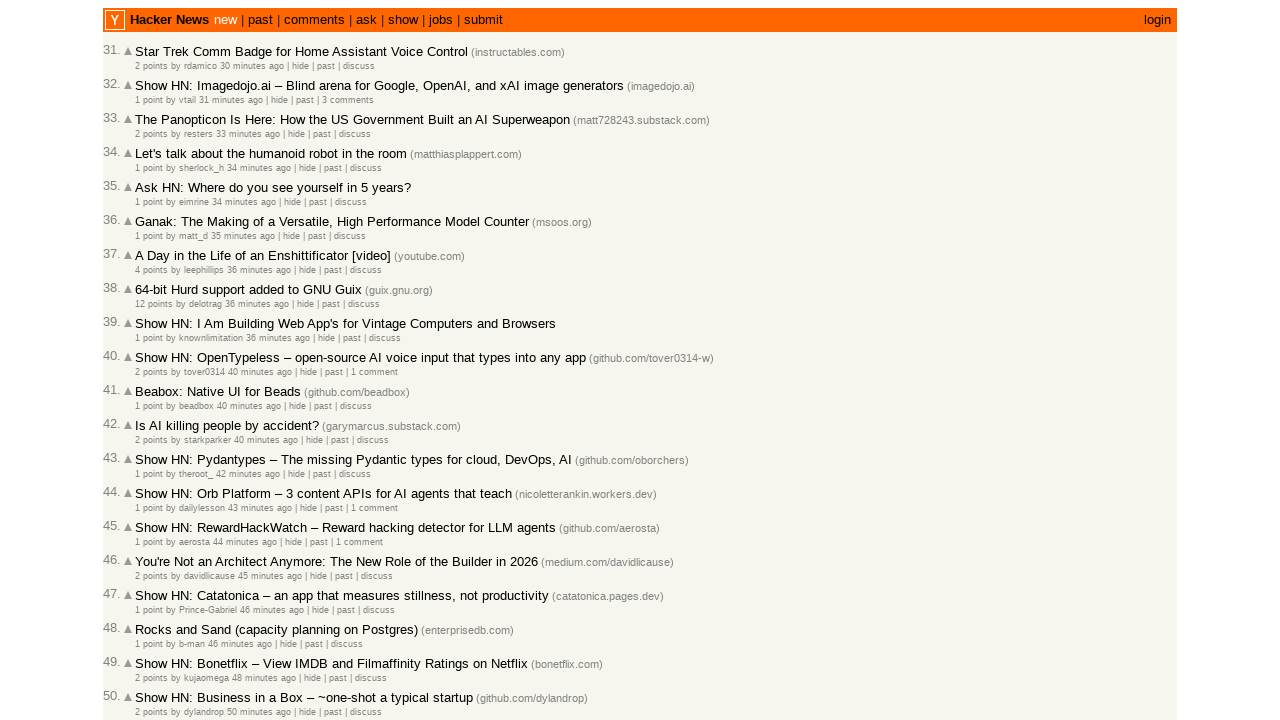

Waited for new articles to load on paginated page
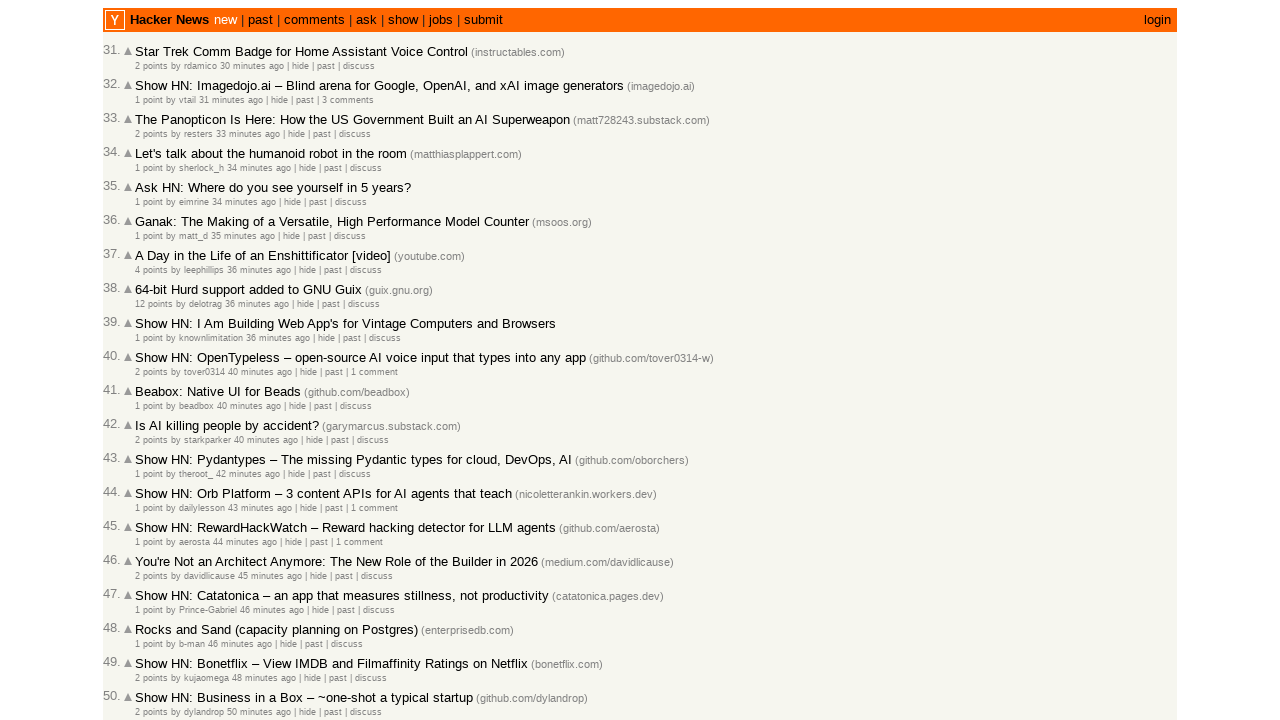

Checked for 'More' link existence
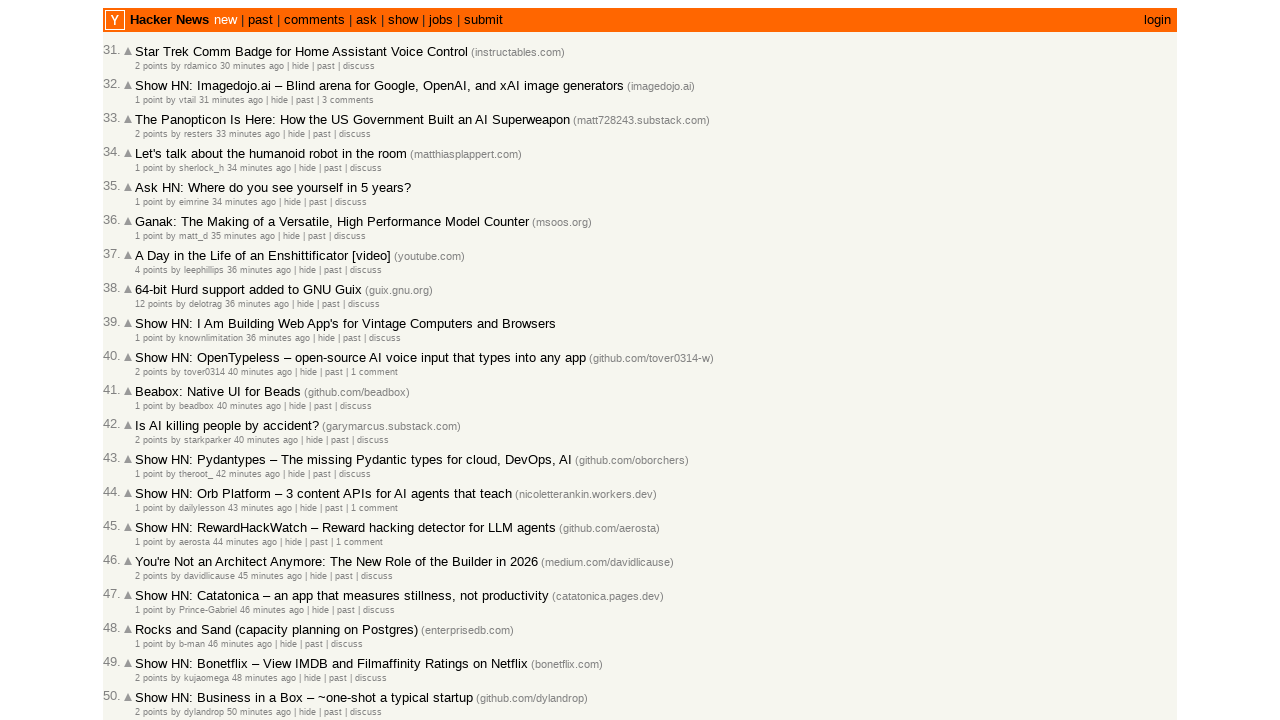

Clicked 'More' link to navigate to next page (iteration 2) at (149, 616) on a.morelink
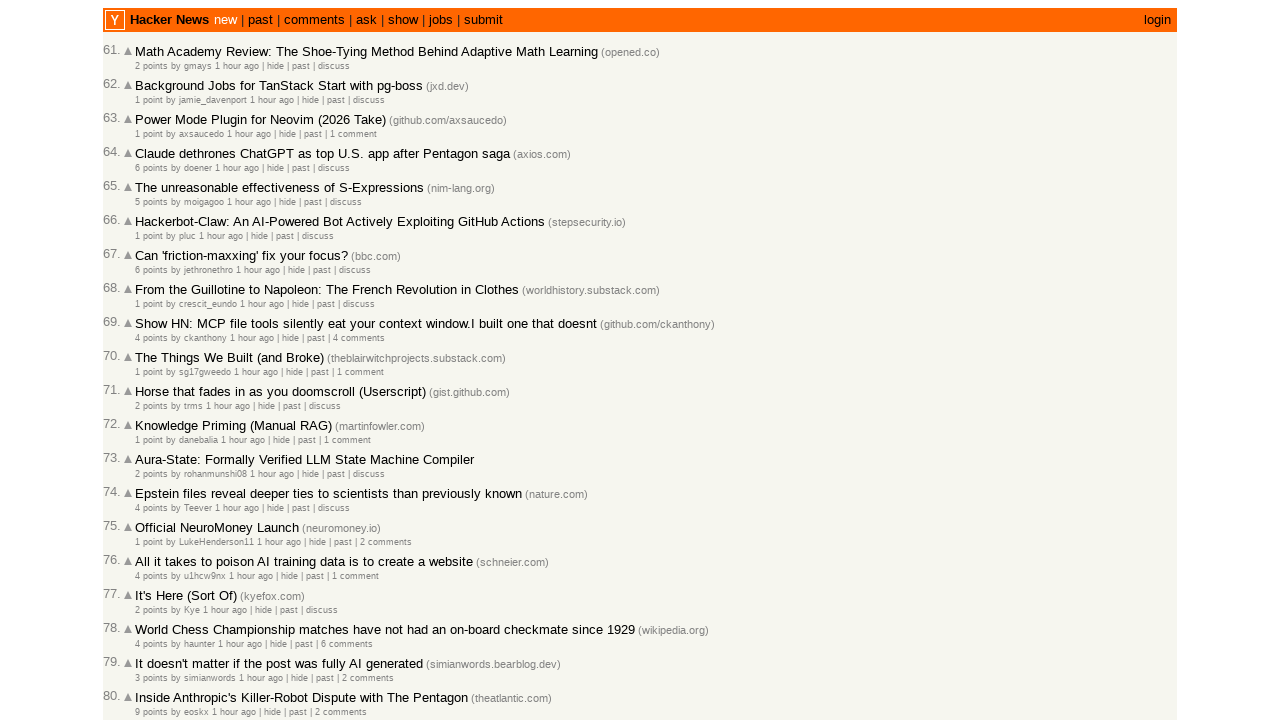

Waited for network idle after pagination
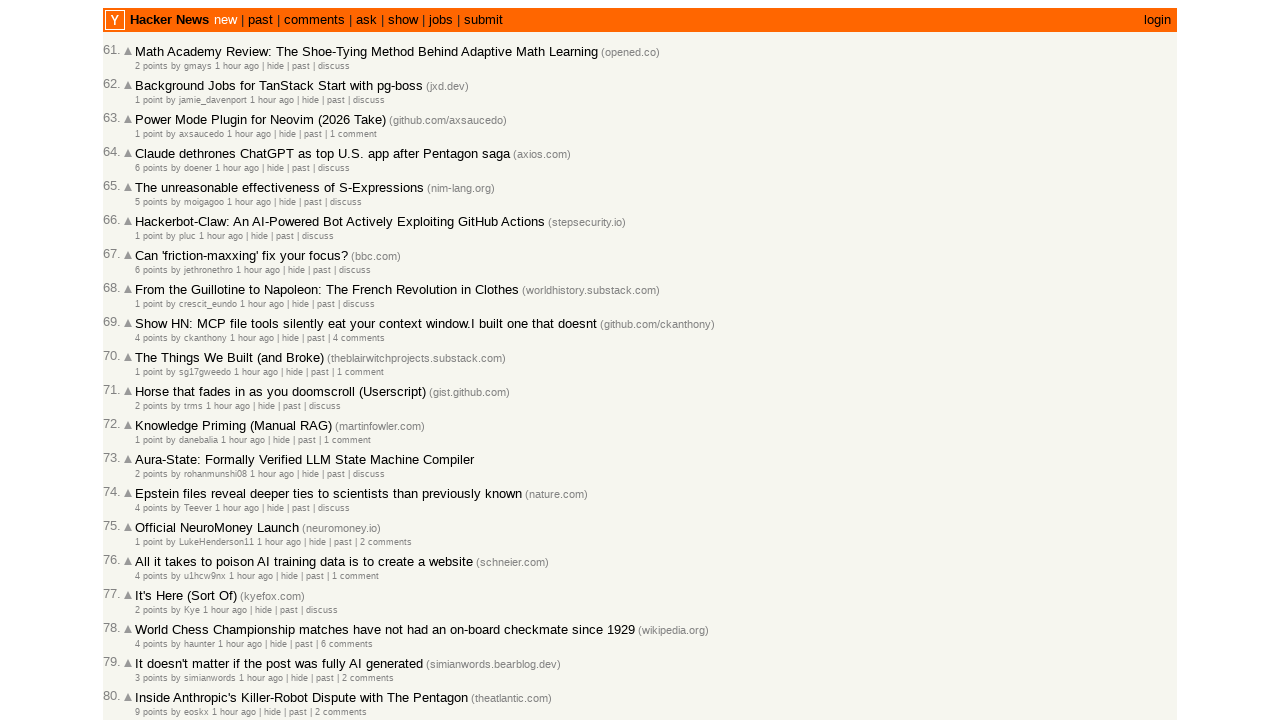

Waited for new articles to load on paginated page
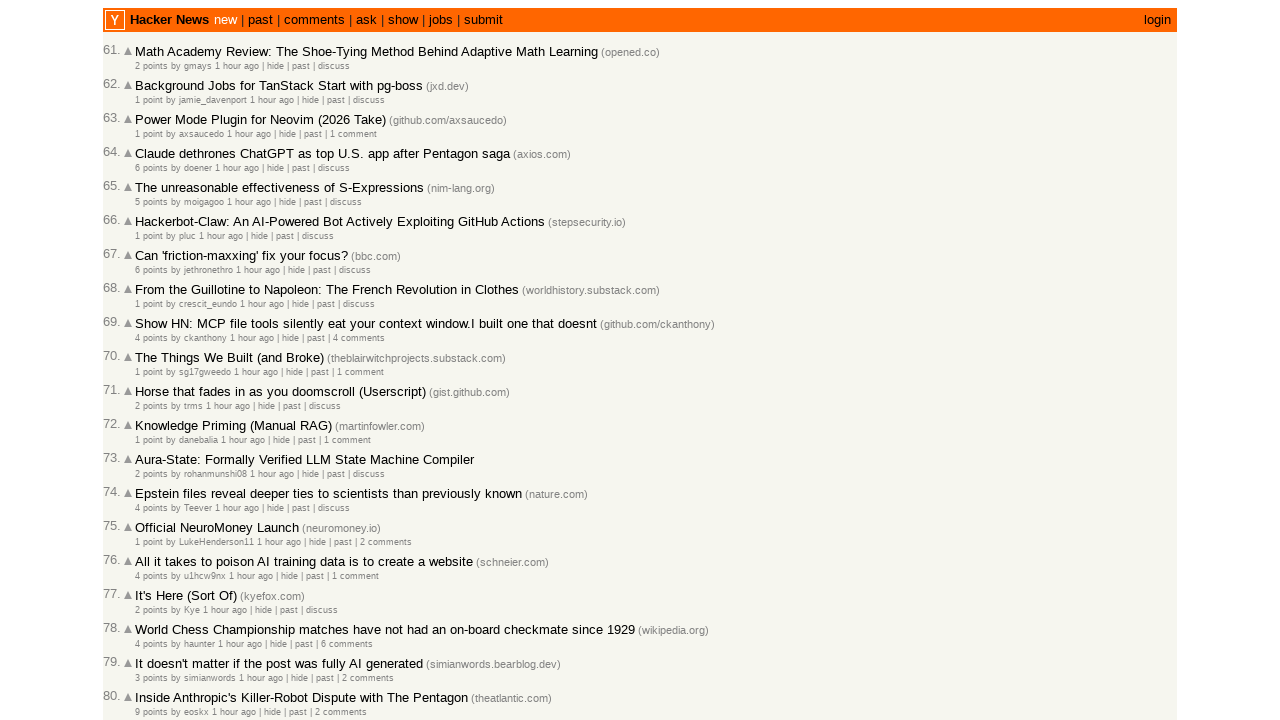

Checked for 'More' link existence
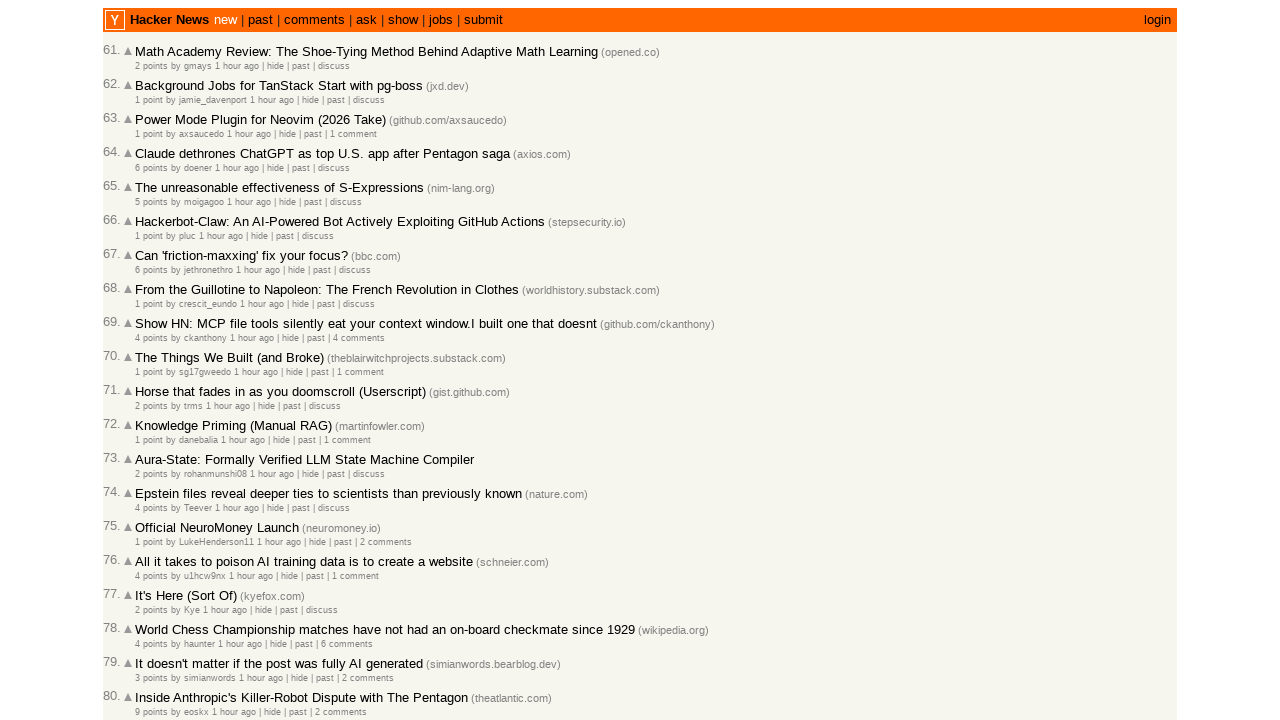

Clicked 'More' link to navigate to next page (iteration 3) at (149, 616) on a.morelink
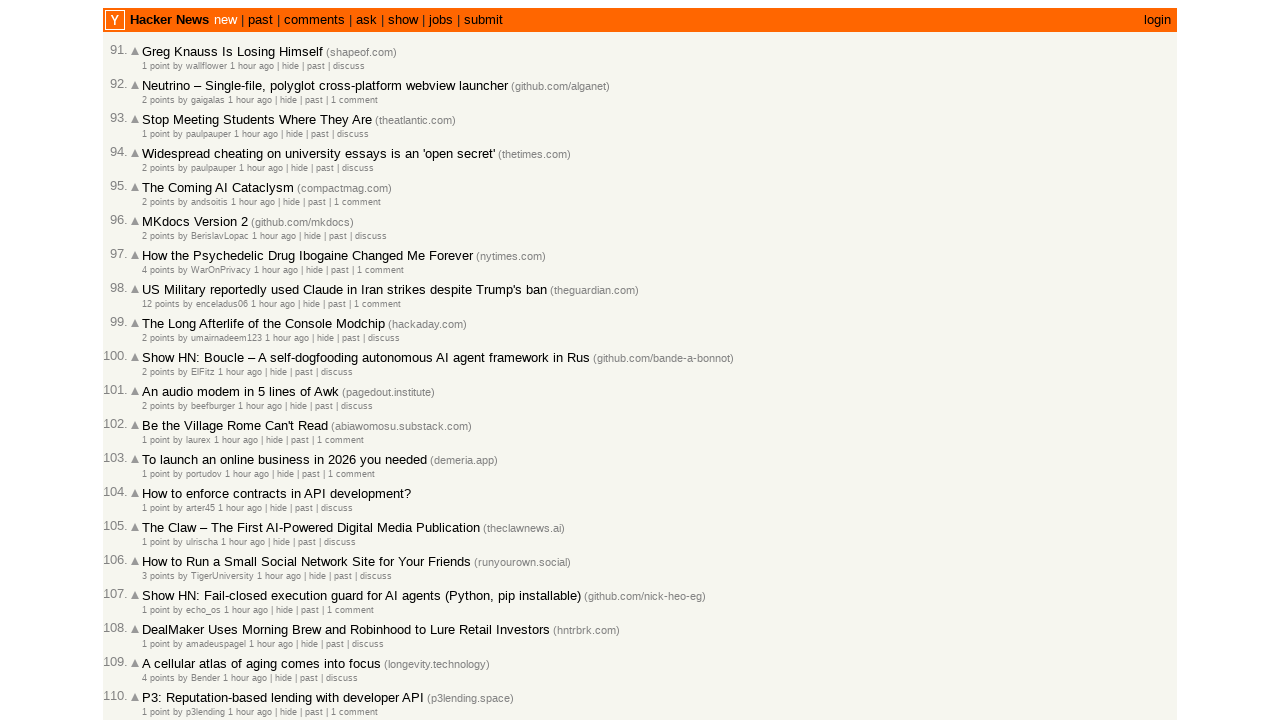

Waited for network idle after pagination
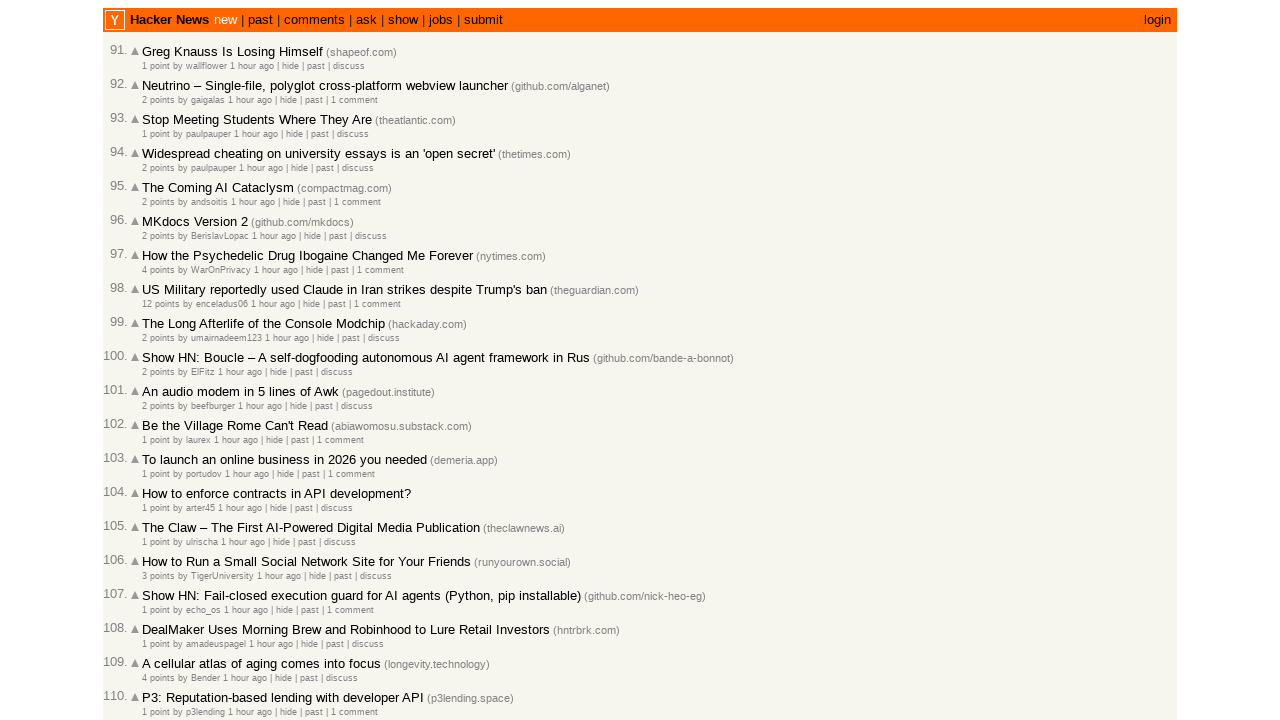

Waited for new articles to load on paginated page
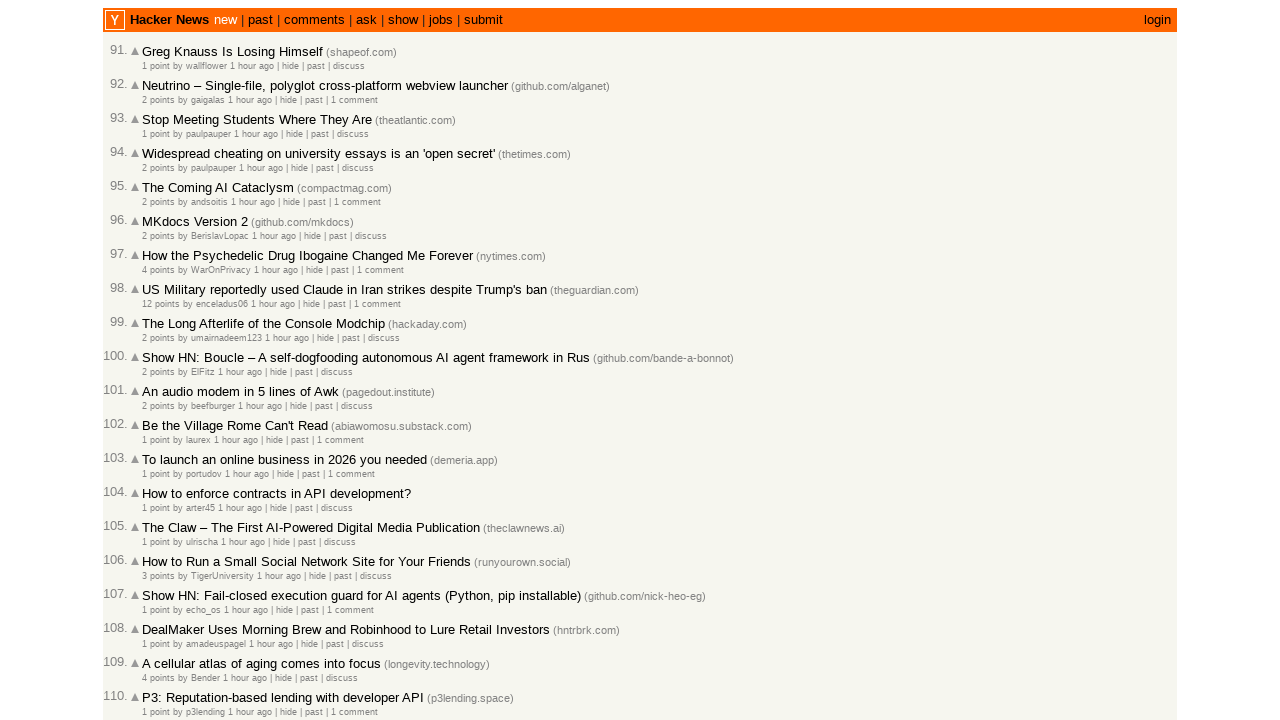

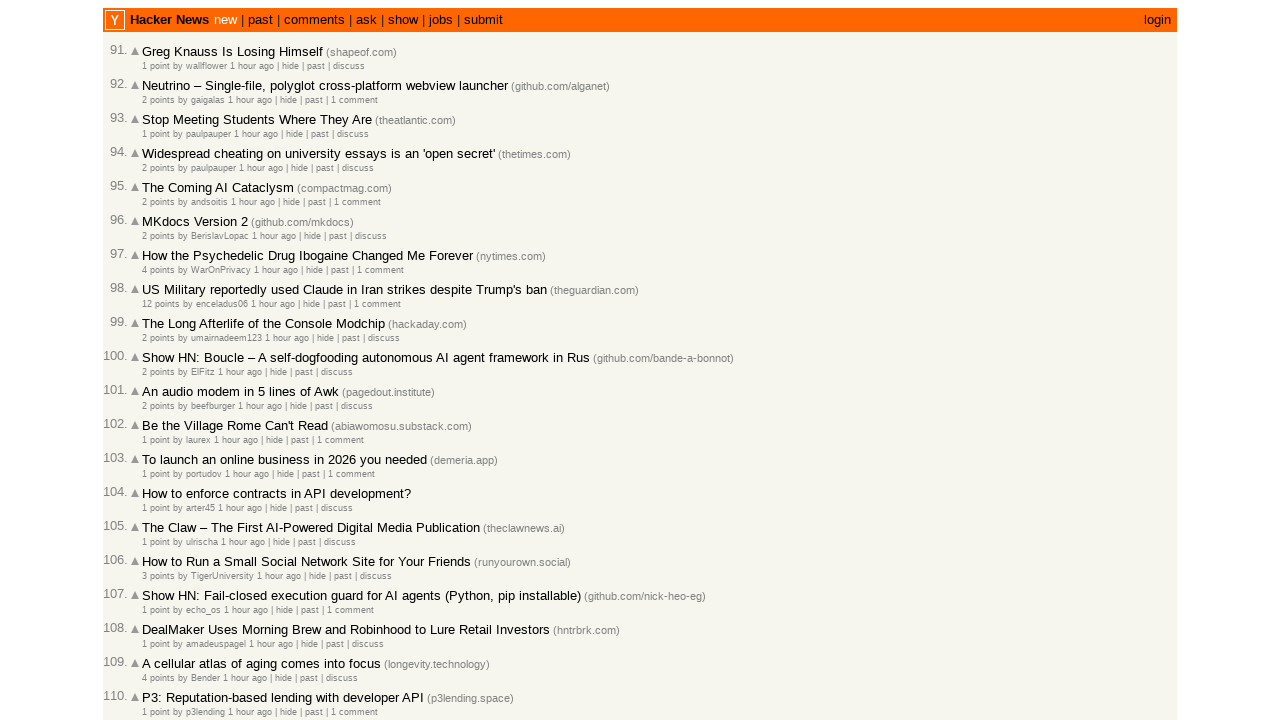